Navigates to Land.com sold listings page for Crawford County, GA and verifies that property listing cards are displayed on the page.

Starting URL: https://www.land.com/Crawford-County-GA/all-land/no-house/2-50-acres/is-sold/

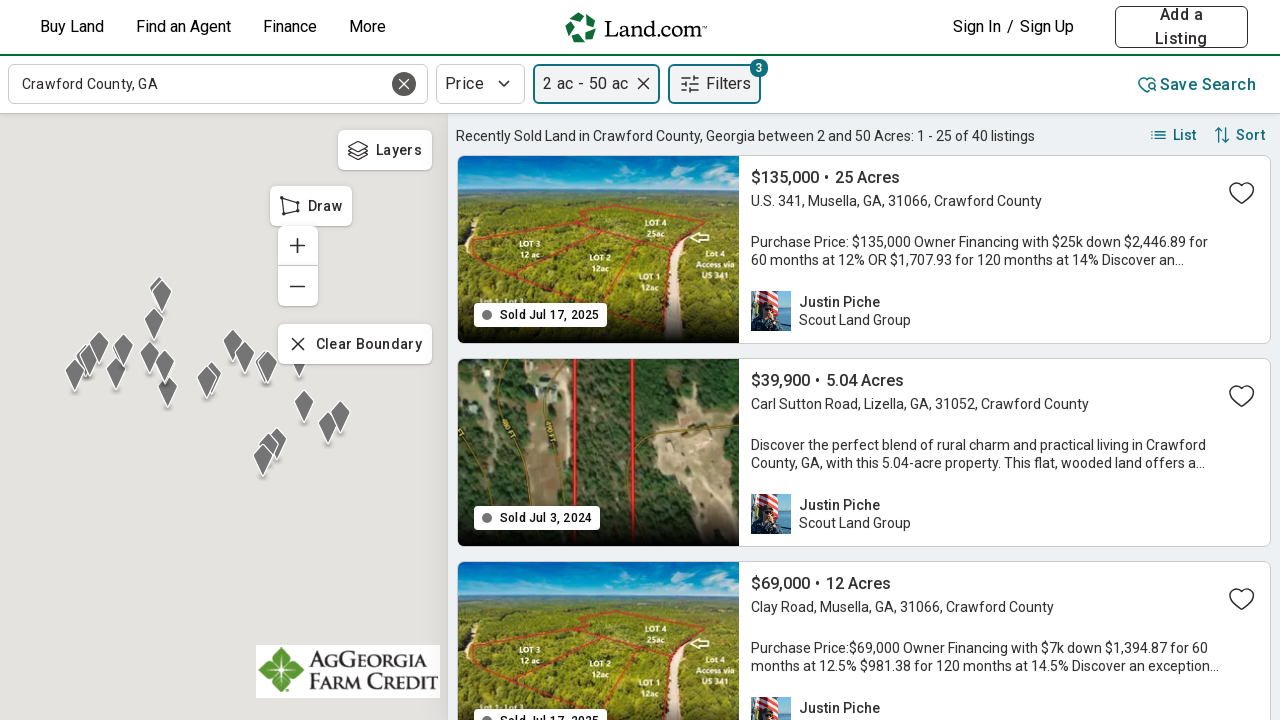

Waited for property listing cards to load on Crawford County, GA sold listings page
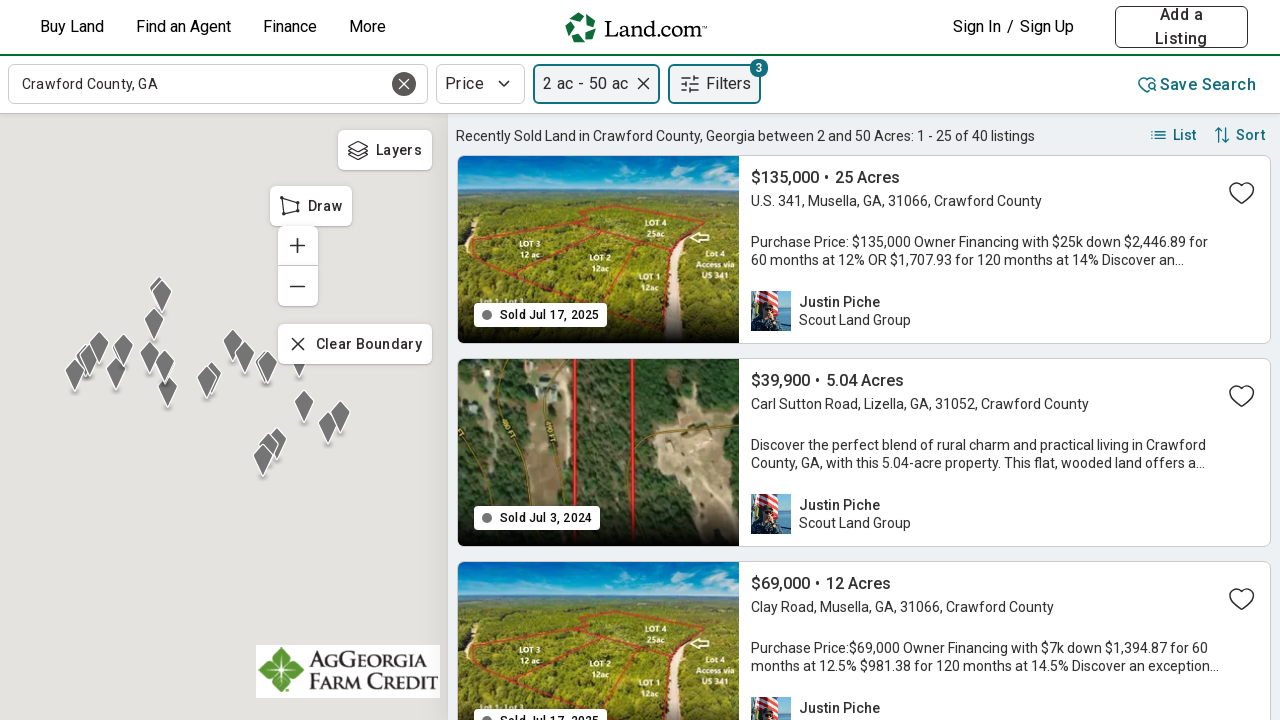

Located all property listing card elements
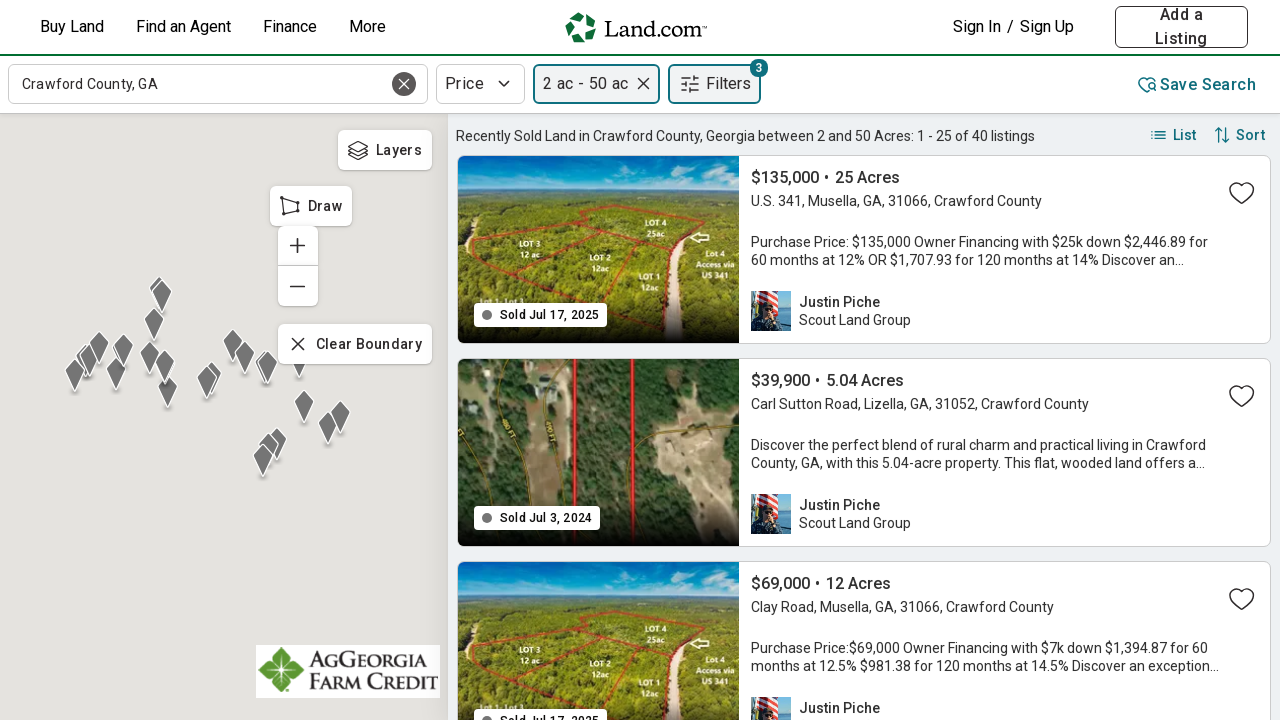

Verified first property listing card is visible
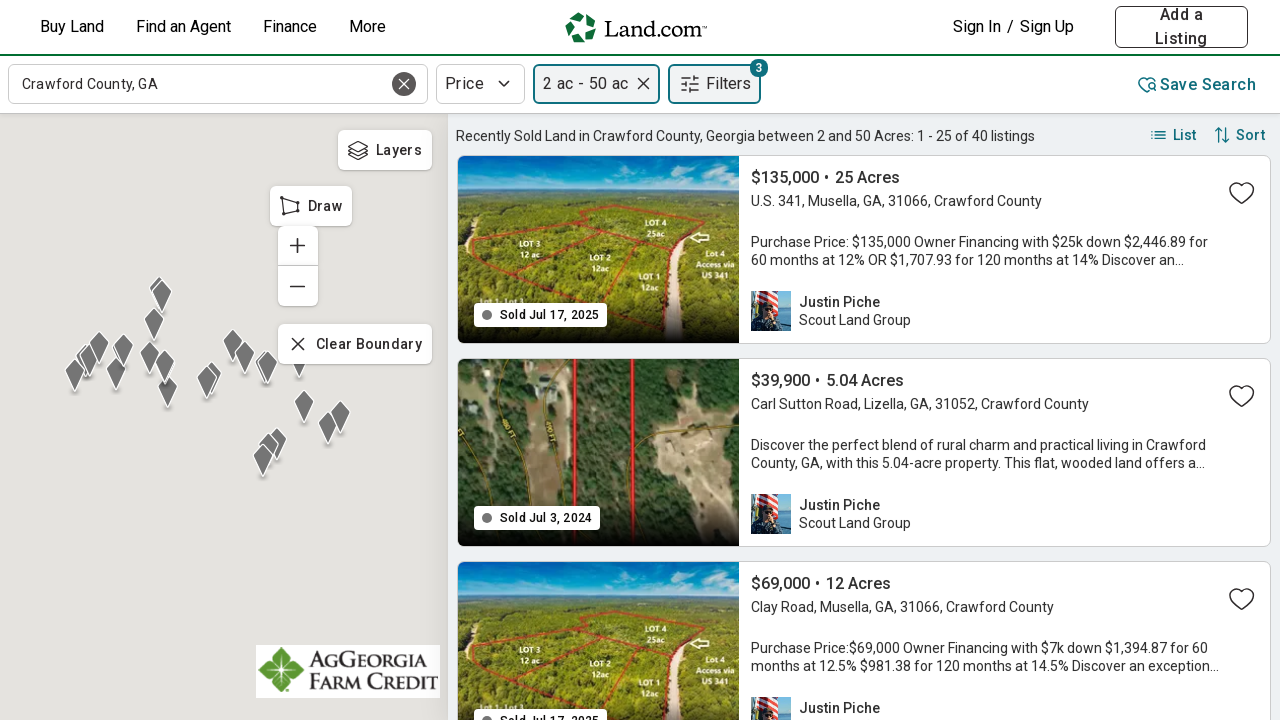

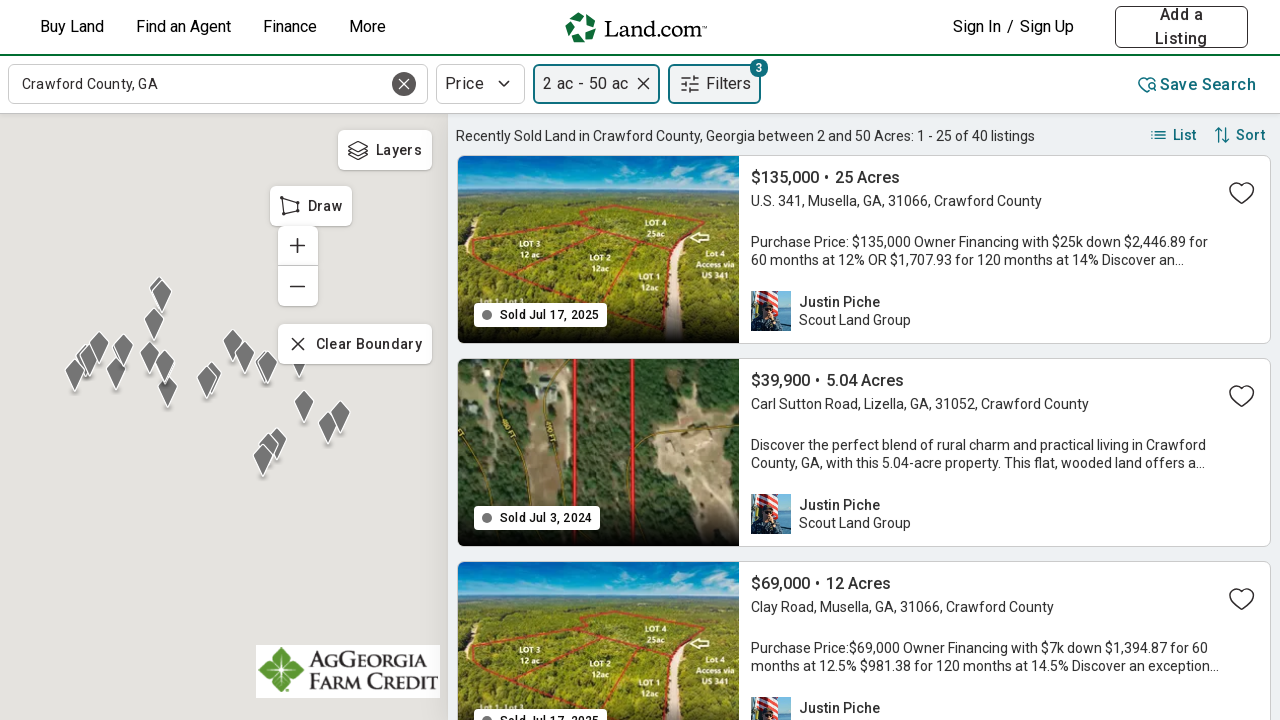